Tests multiple browser windows functionality by clicking a link that opens a new window, switching to the new window to verify its content, and then switching back to the original window

Starting URL: https://the-internet.herokuapp.com/windows

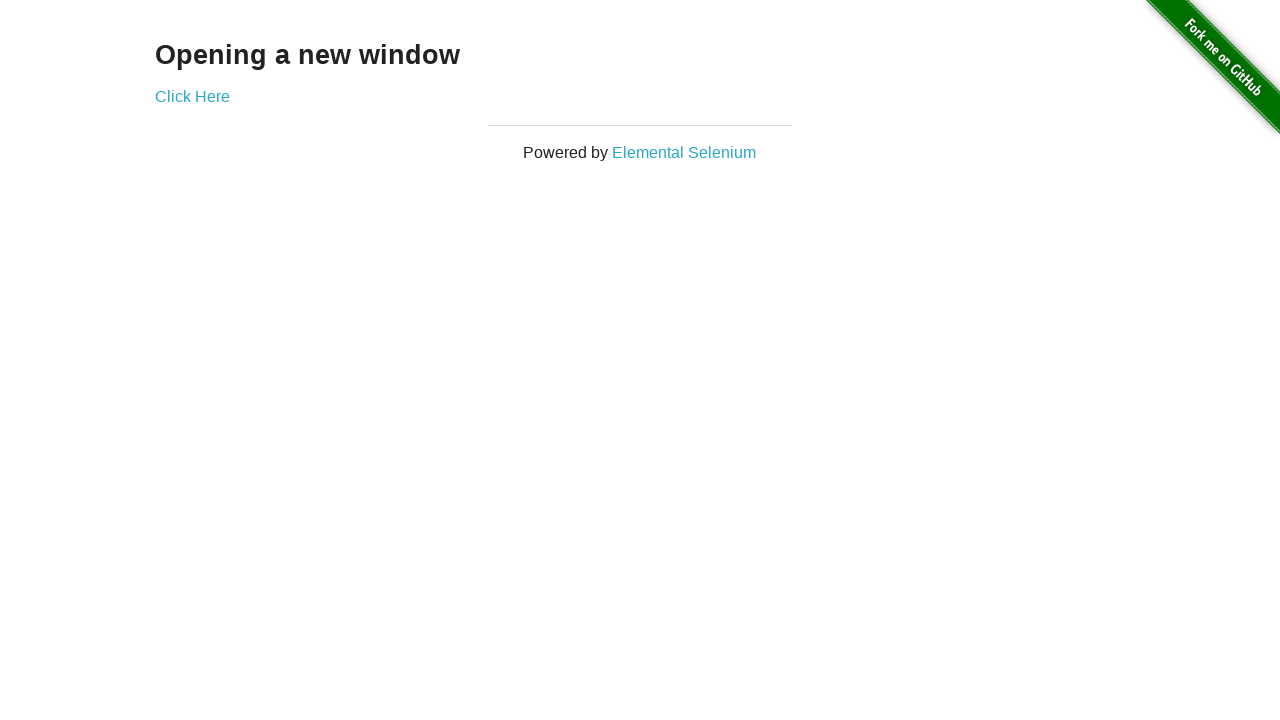

Clicked link to open new window at (192, 96) on a:has-text('Click')
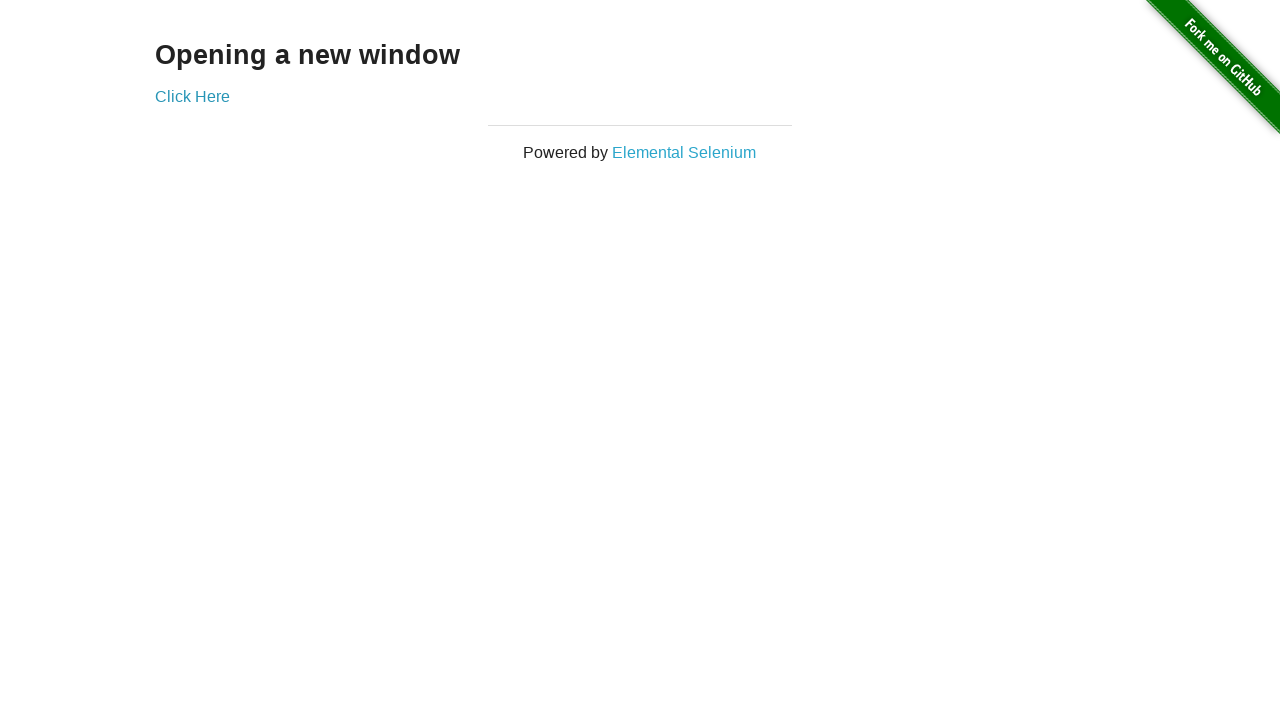

Captured reference to new window
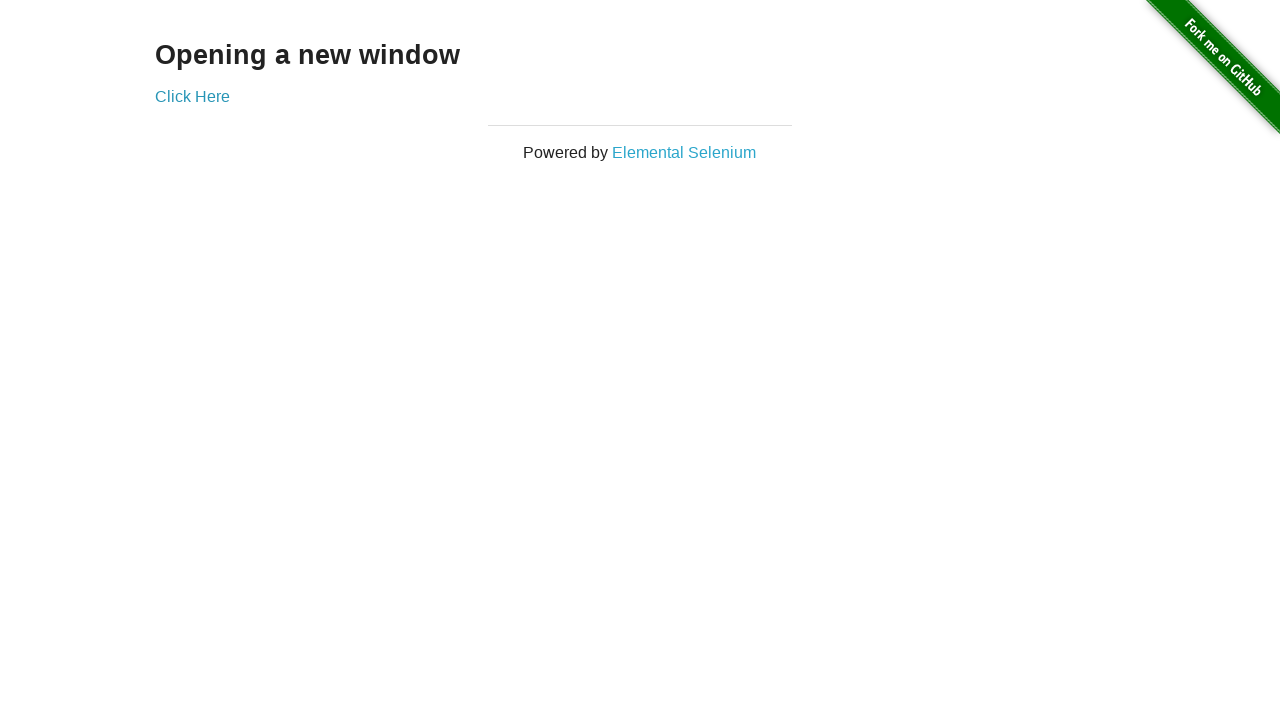

New window finished loading
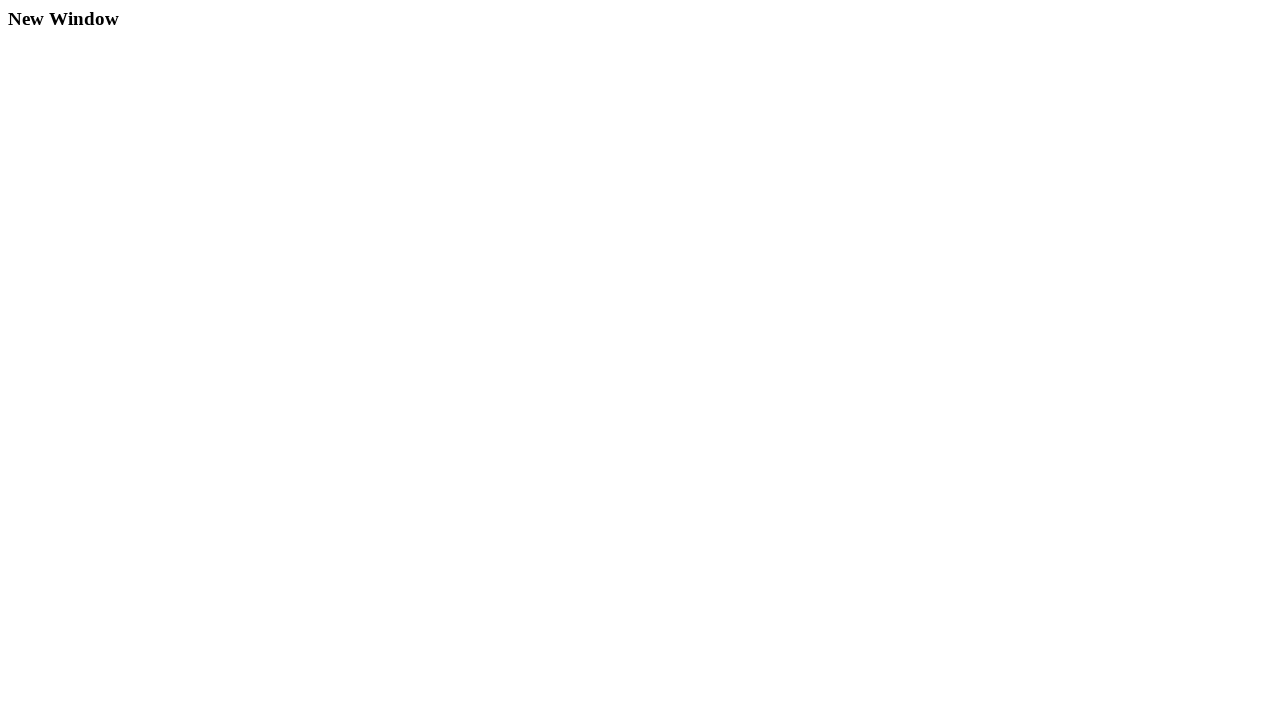

Verified 'New Window' text appears in new window content
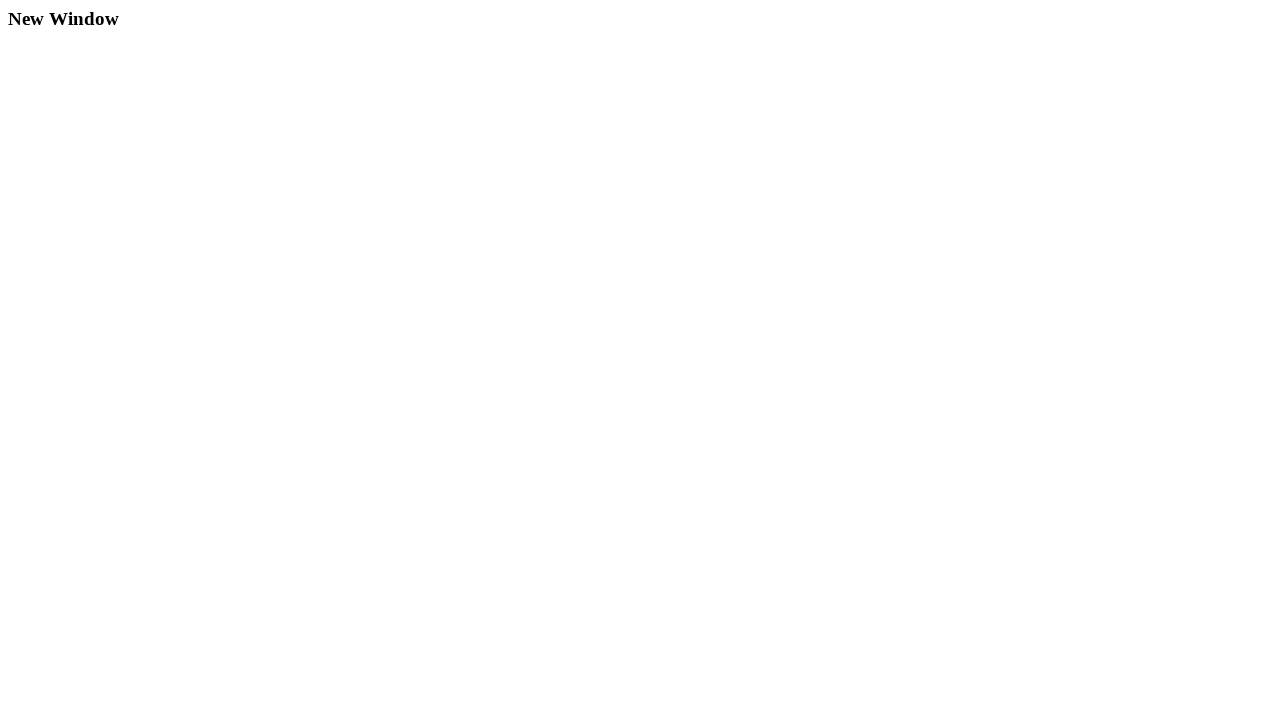

Switched focus back to original window
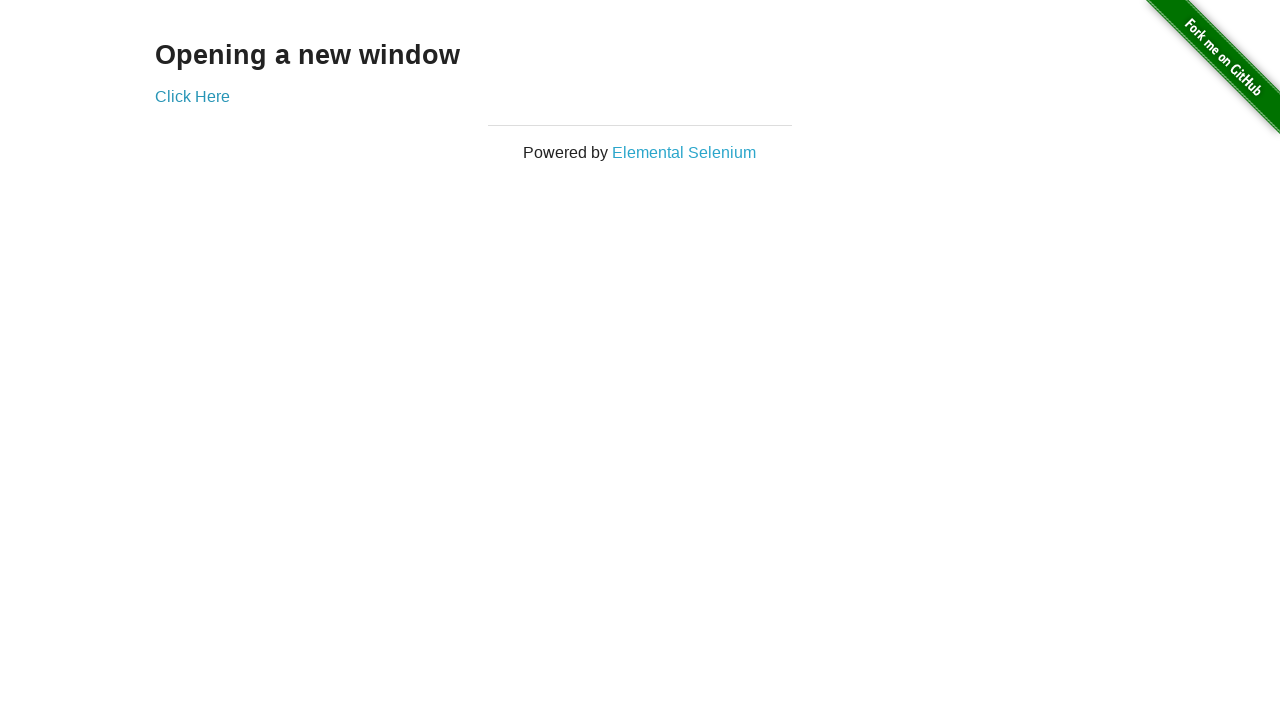

Closed new window
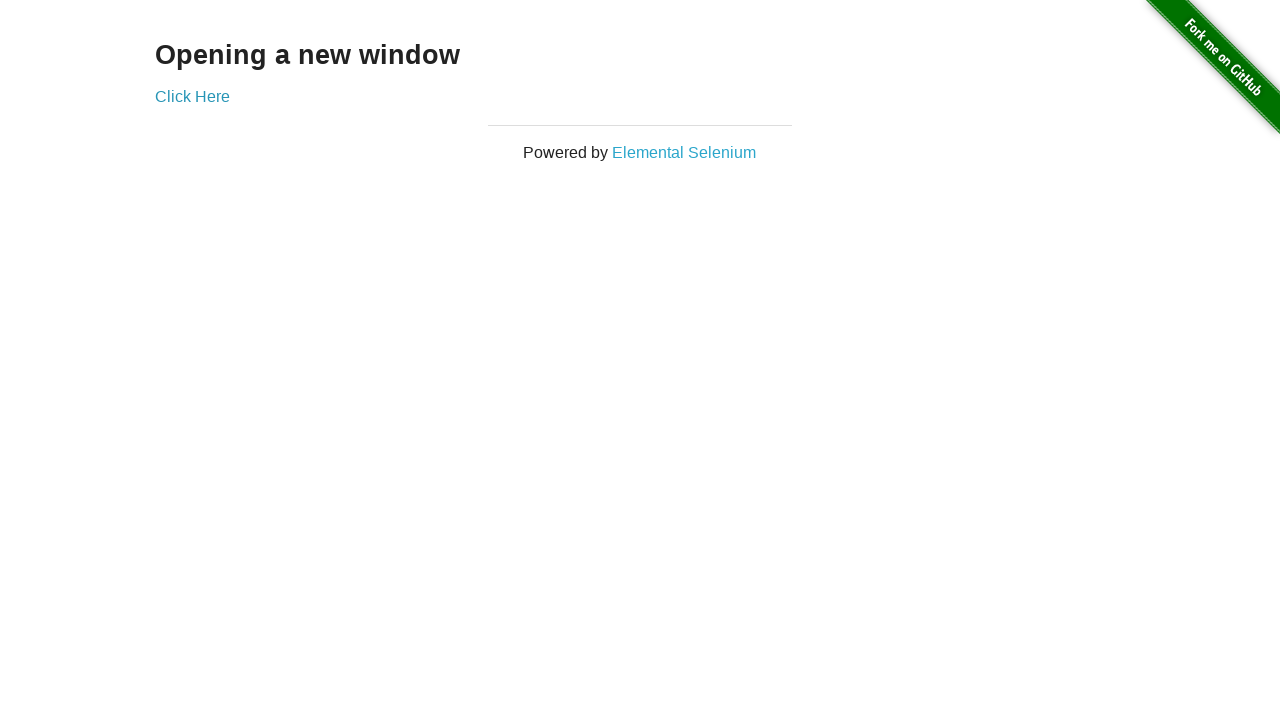

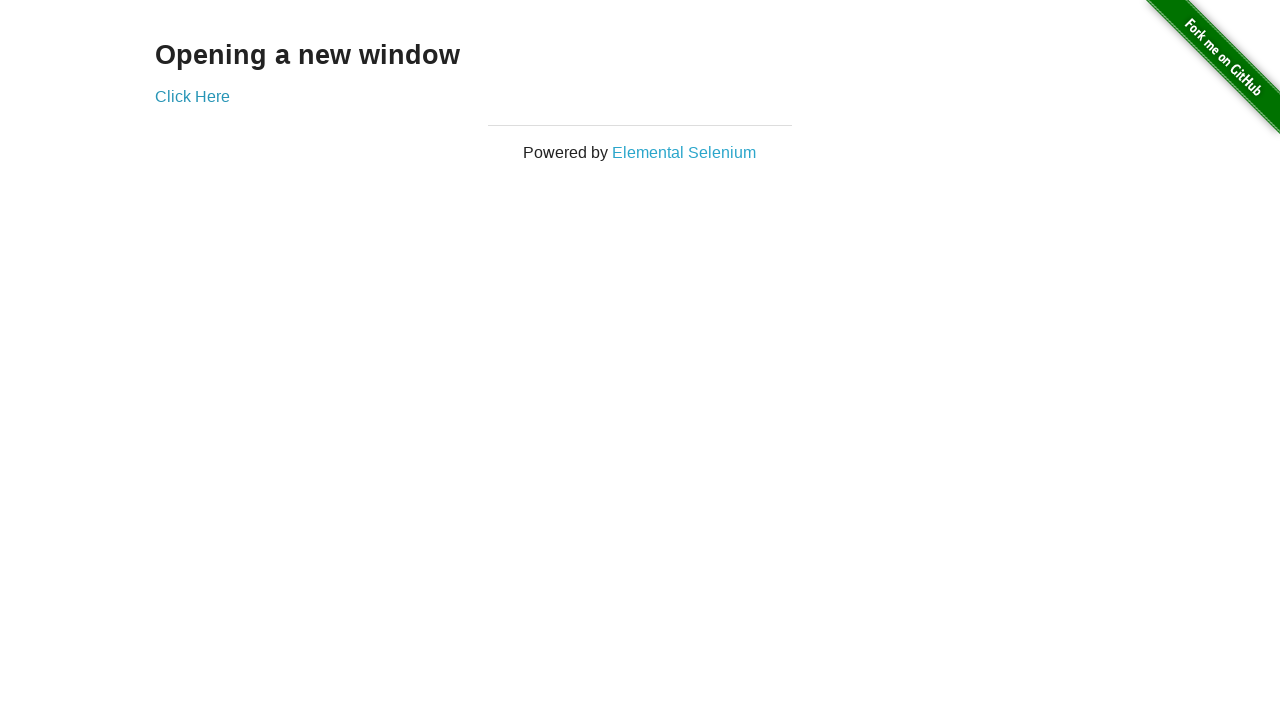